Navigates to the Axis Bank website homepage and waits for the page to load

Starting URL: https://www.axisbank.com/

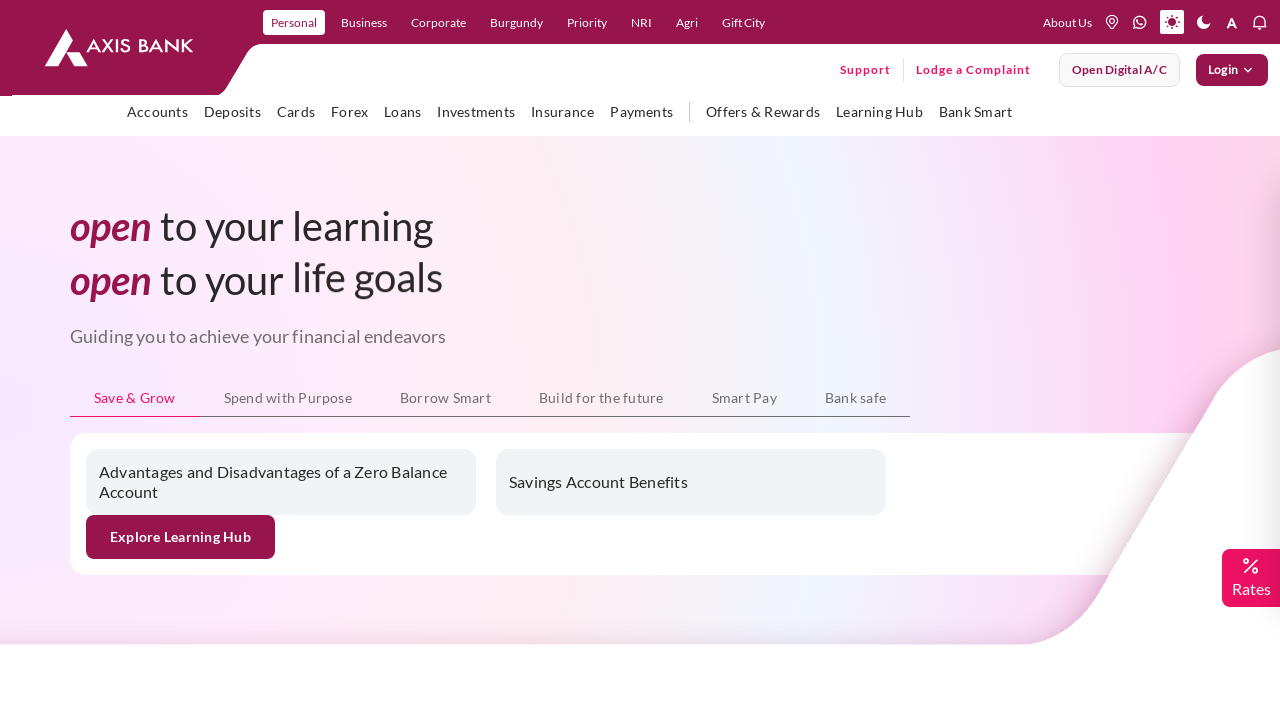

Waited for Axis Bank homepage to fully load (networkidle state reached)
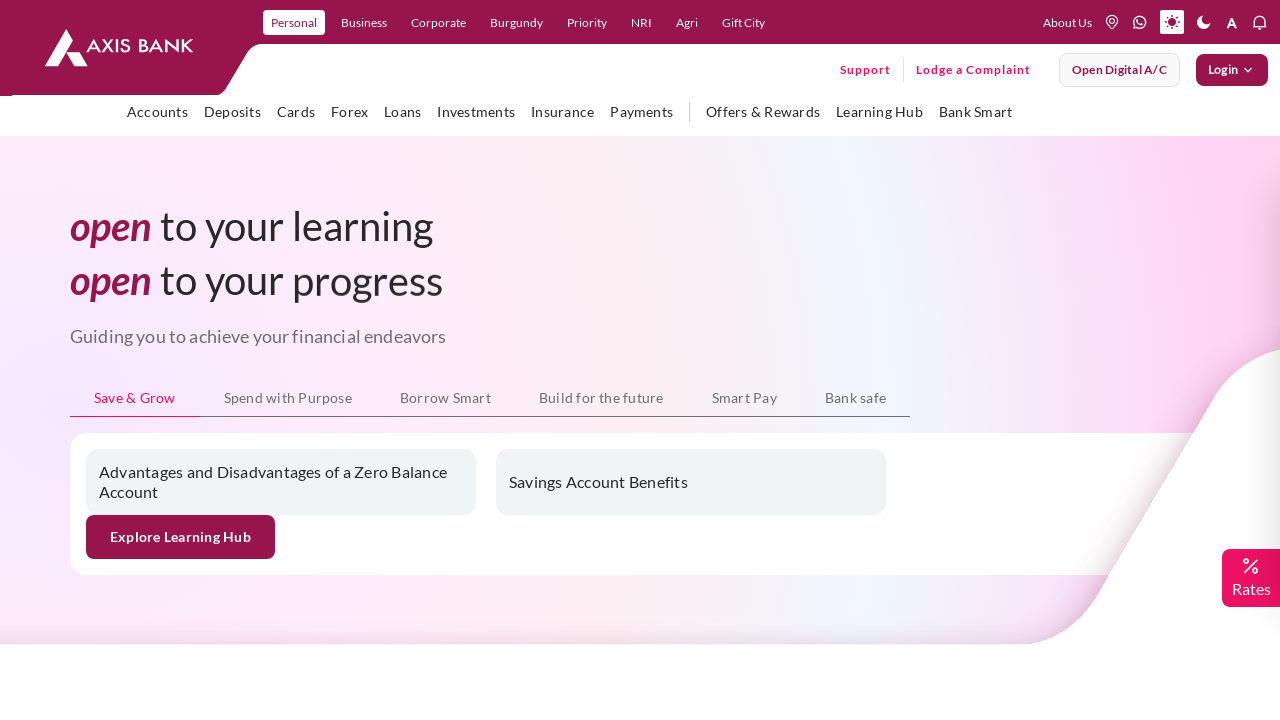

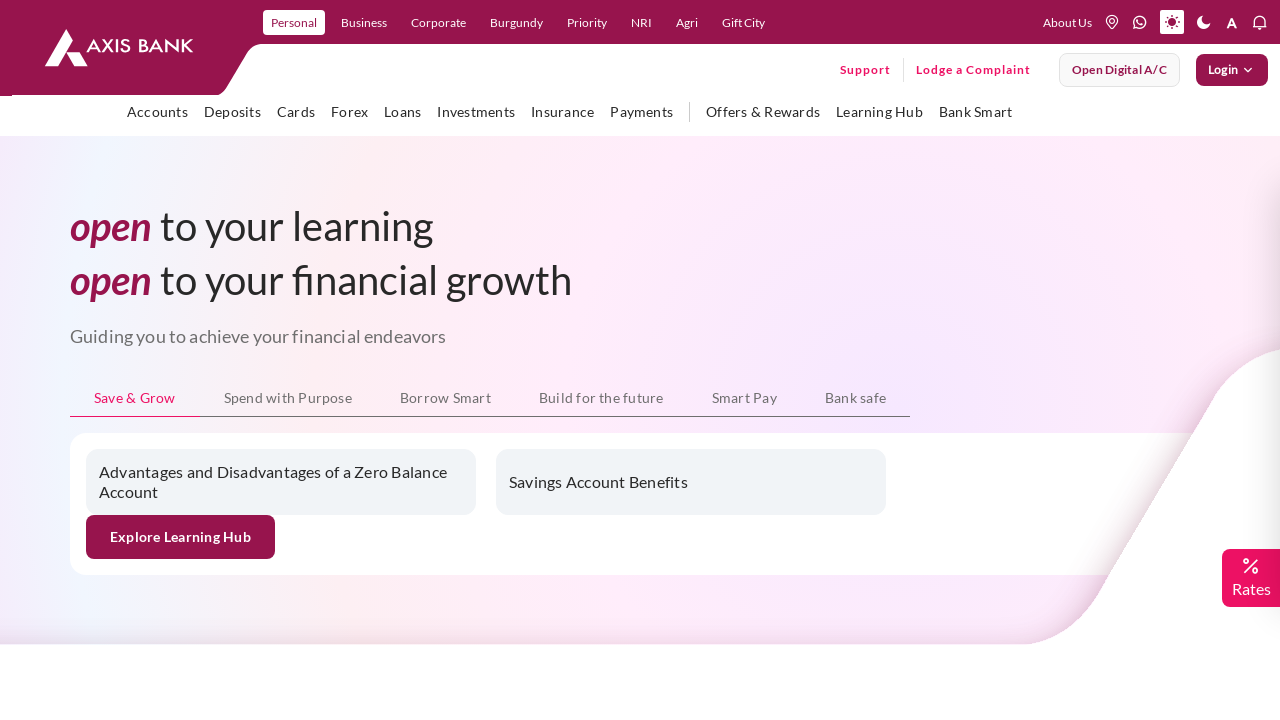